Verifies that the online replenishment section heading contains the expected text about commission-free online replenishment

Starting URL: https://www.mts.by/

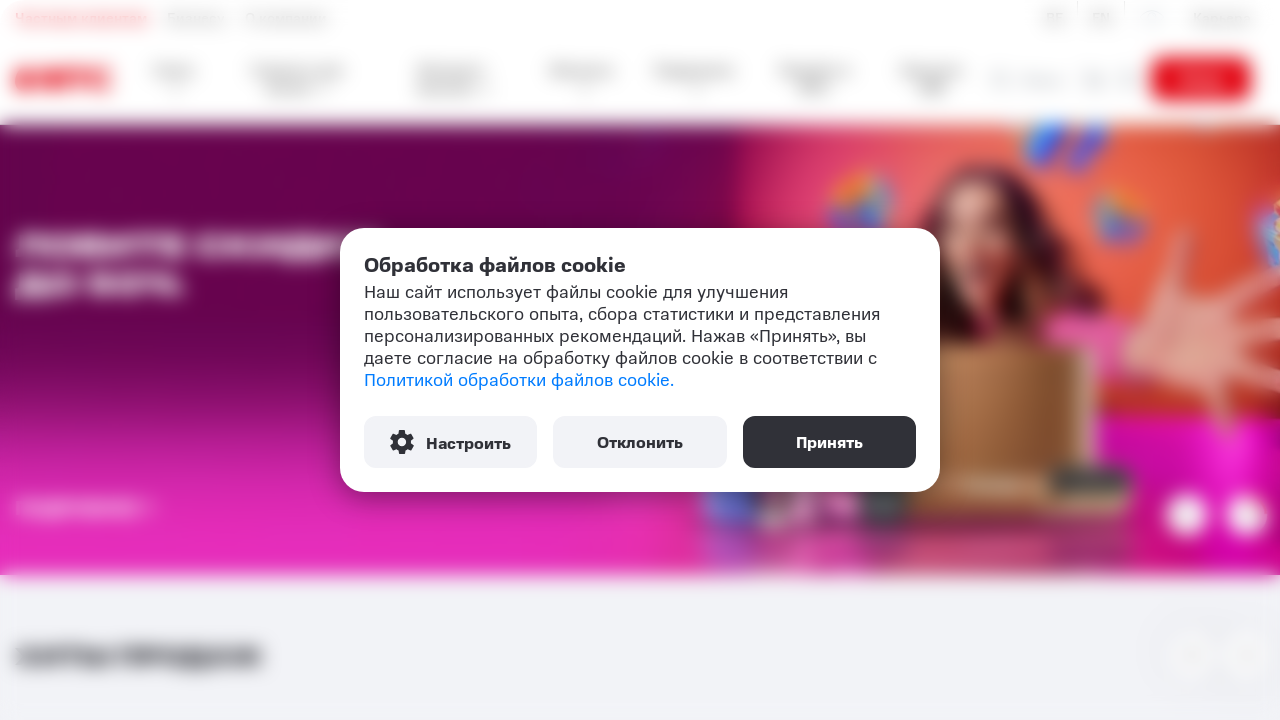

Waited for online replenishment section heading to load
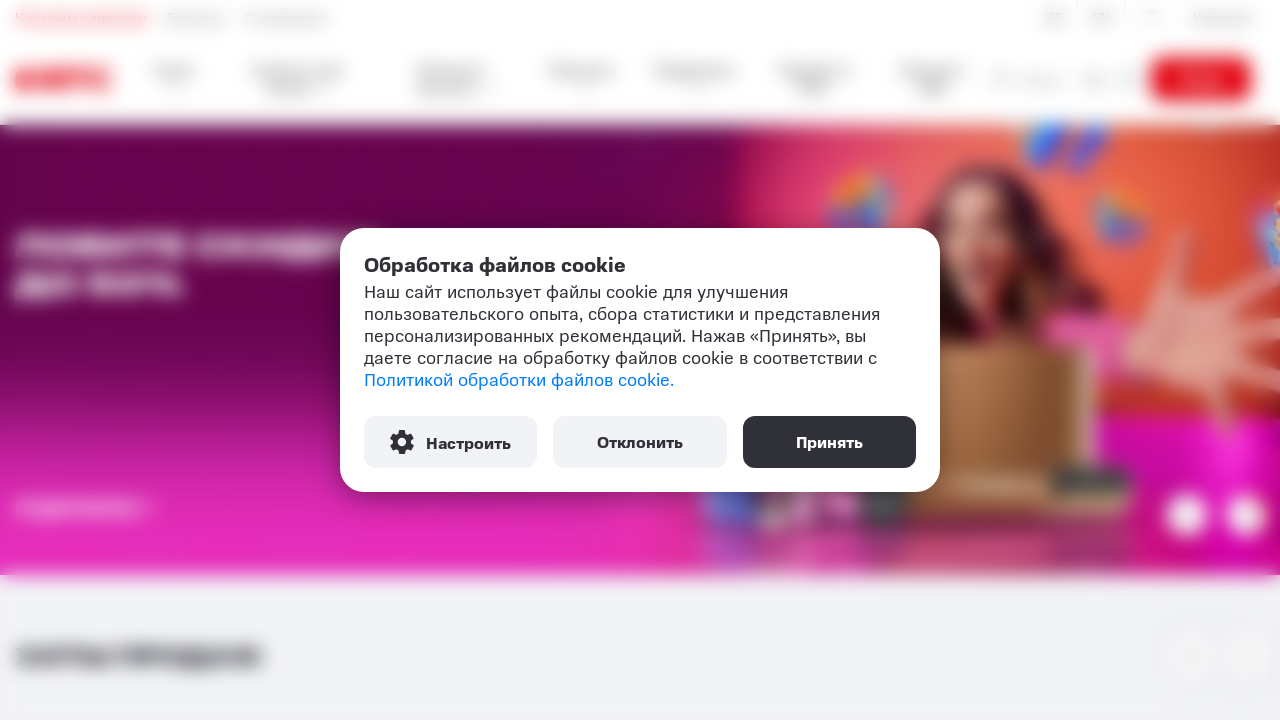

Retrieved text content from heading element
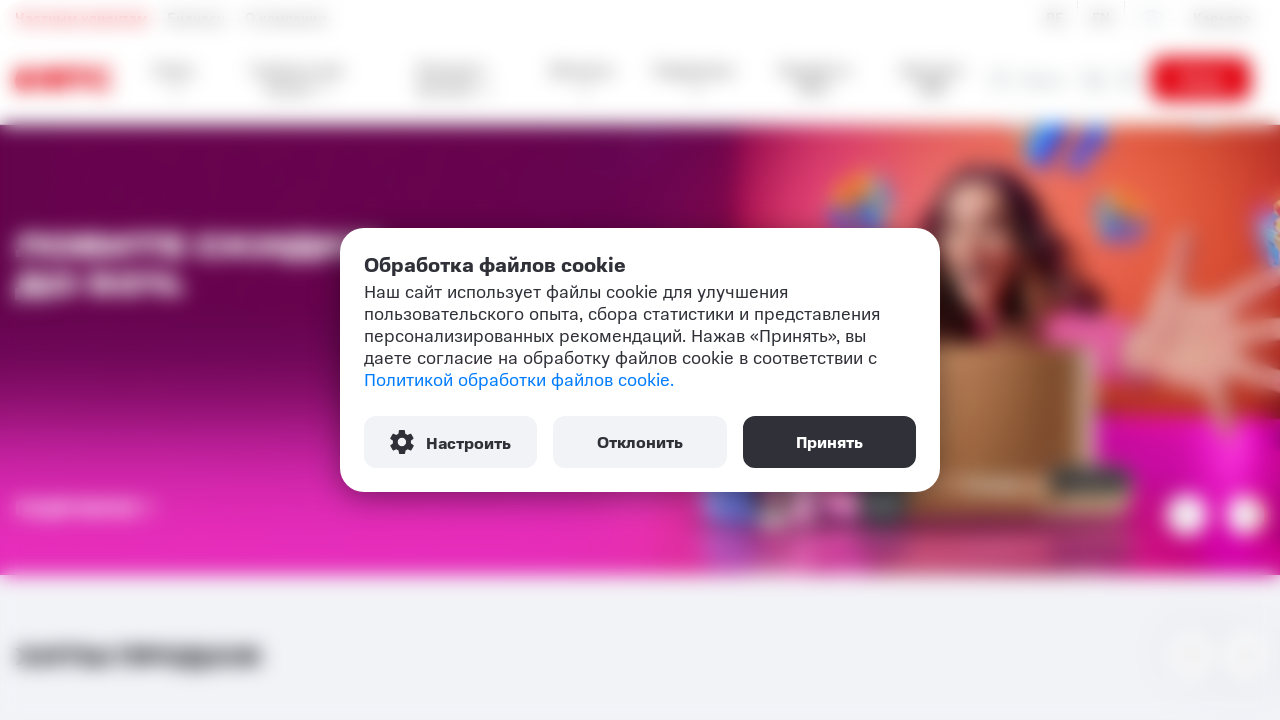

Verified that heading contains expected text 'Онлайн пополнение' about commission-free online replenishment
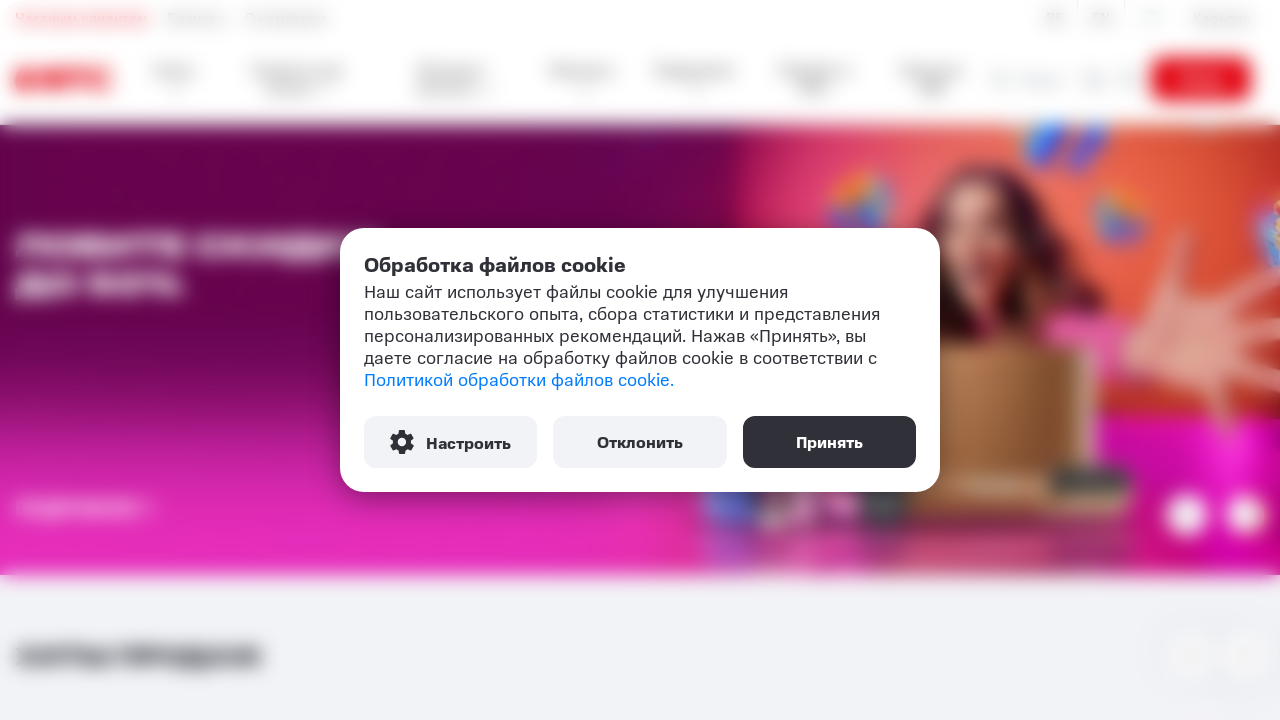

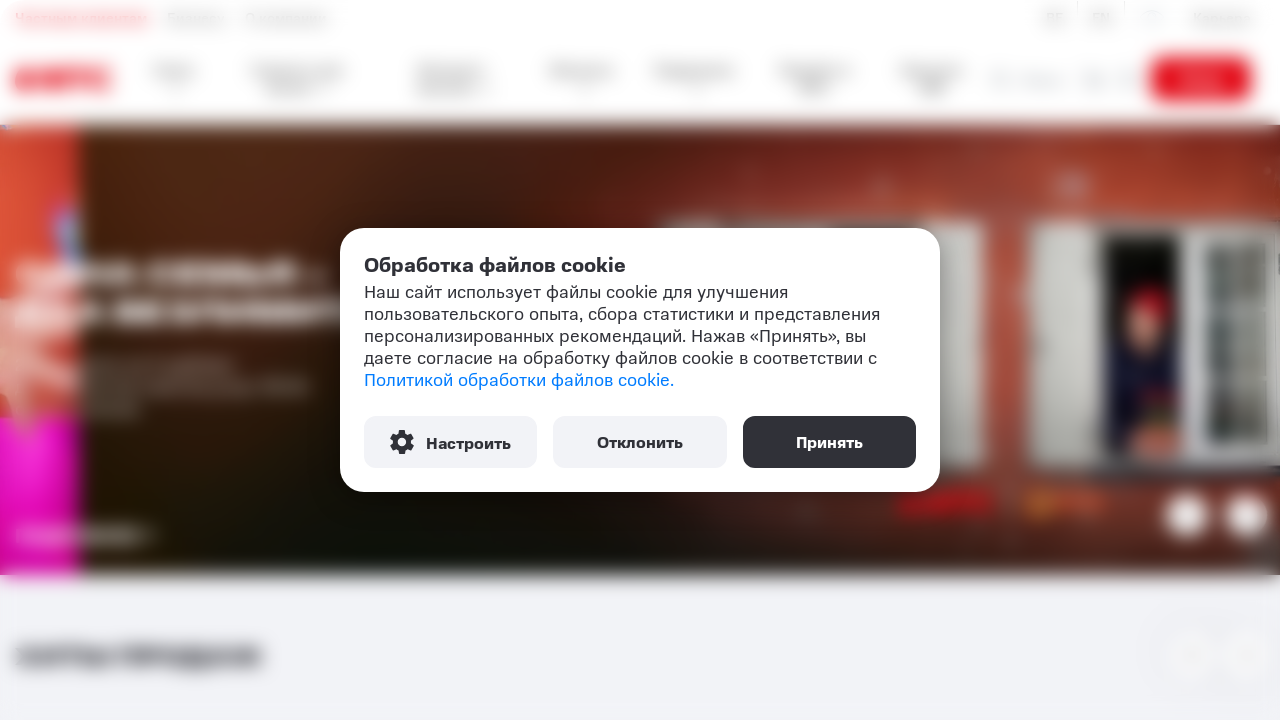